Tests drag and drop functionality on the jQuery UI droppable demo page by dragging an element and dropping it onto a target element within an iframe.

Starting URL: https://jqueryui.com/droppable/

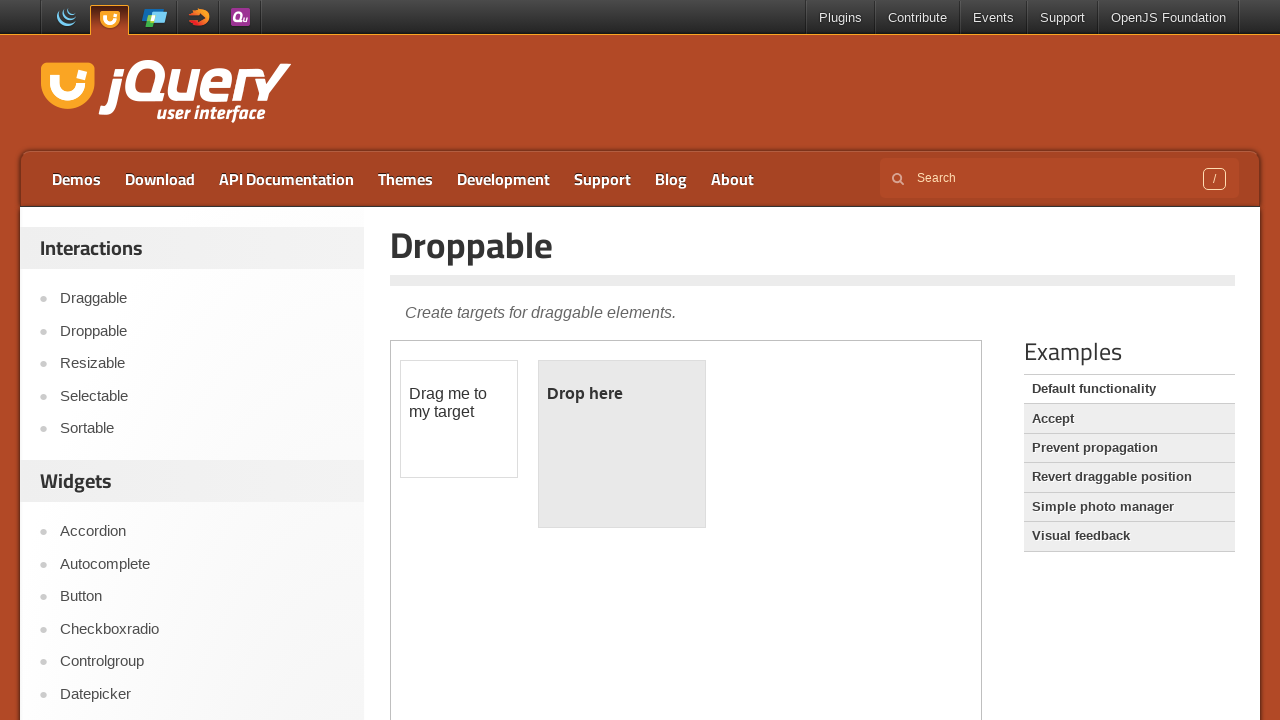

Located the demo iframe containing drag and drop elements
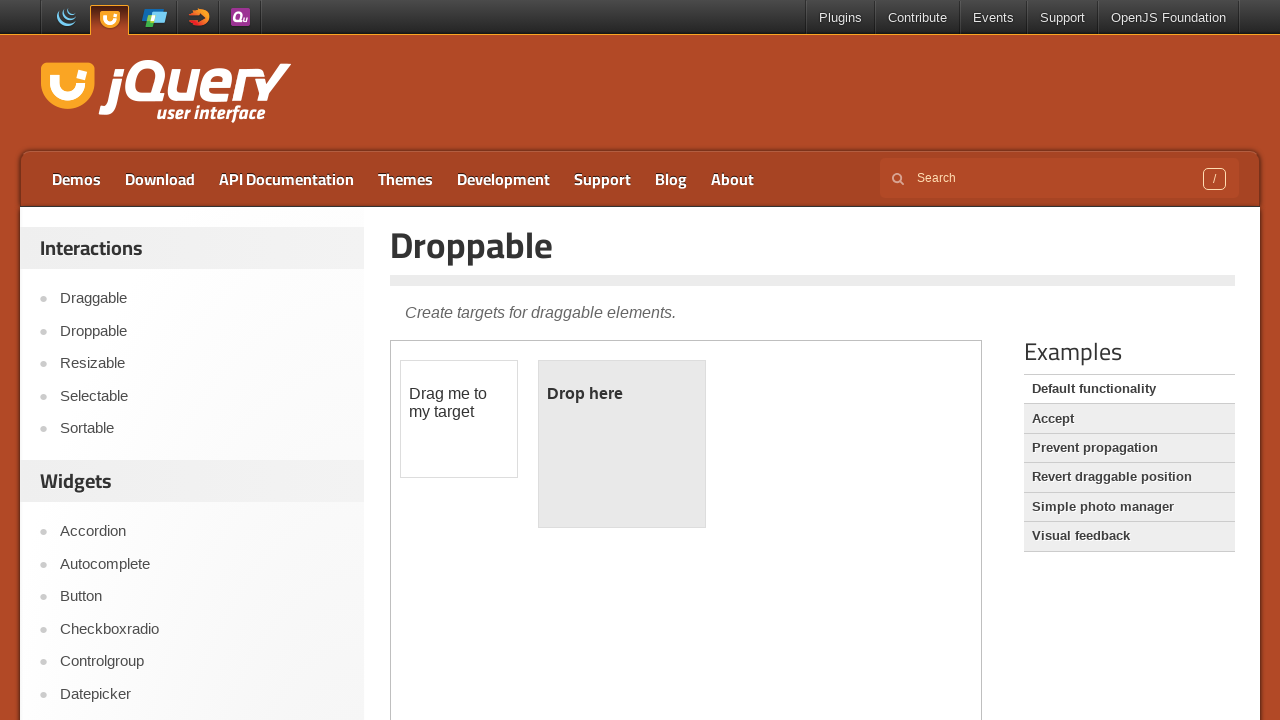

Located the draggable source element
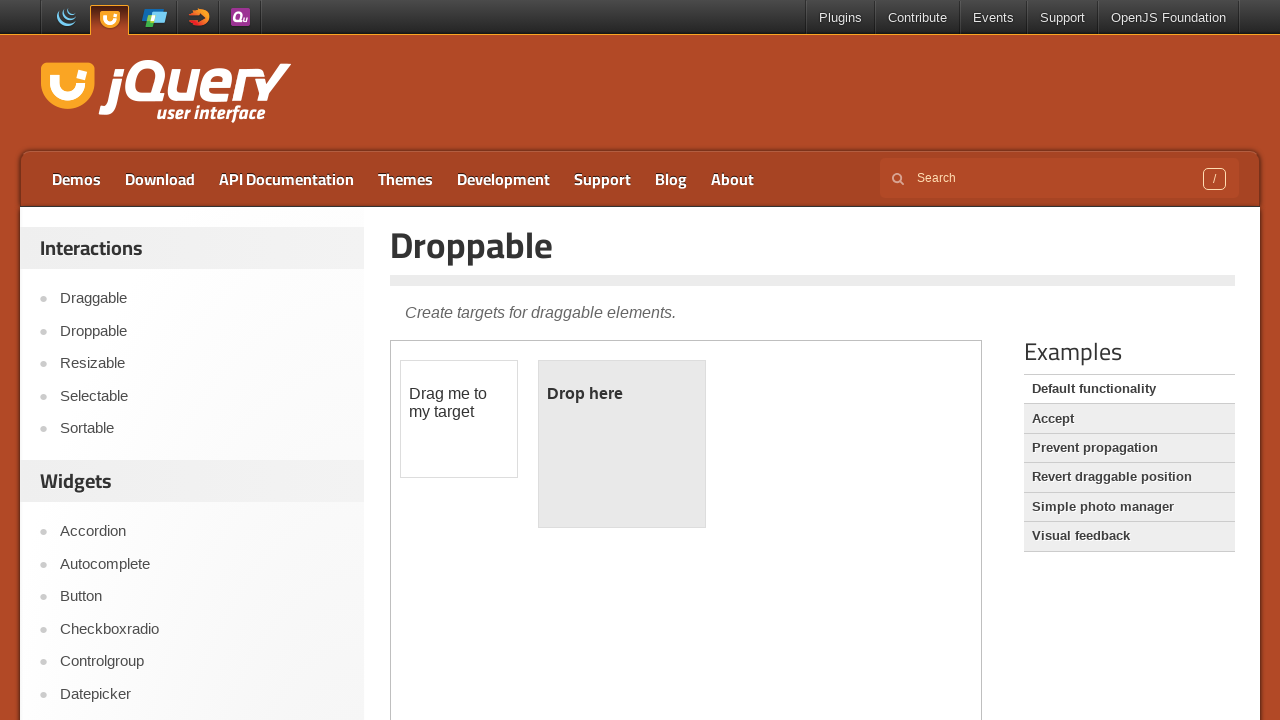

Located the droppable target element
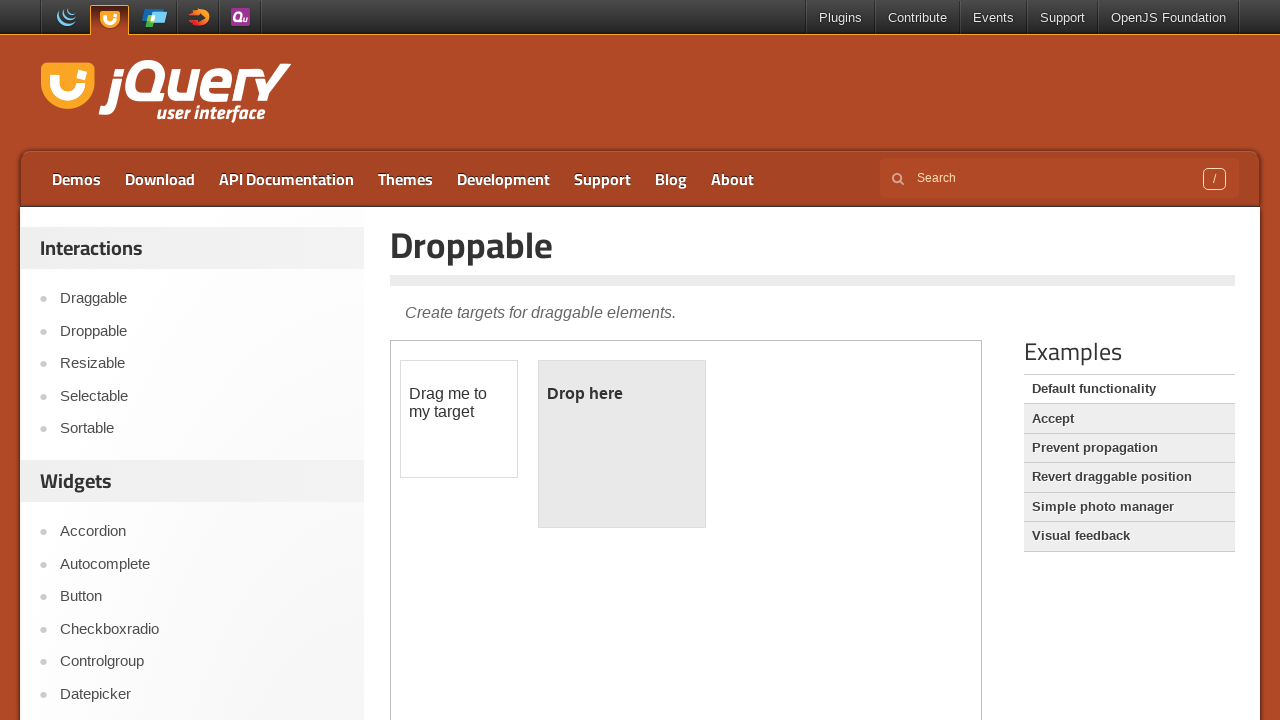

Dragged the source element and dropped it onto the destination element at (622, 444)
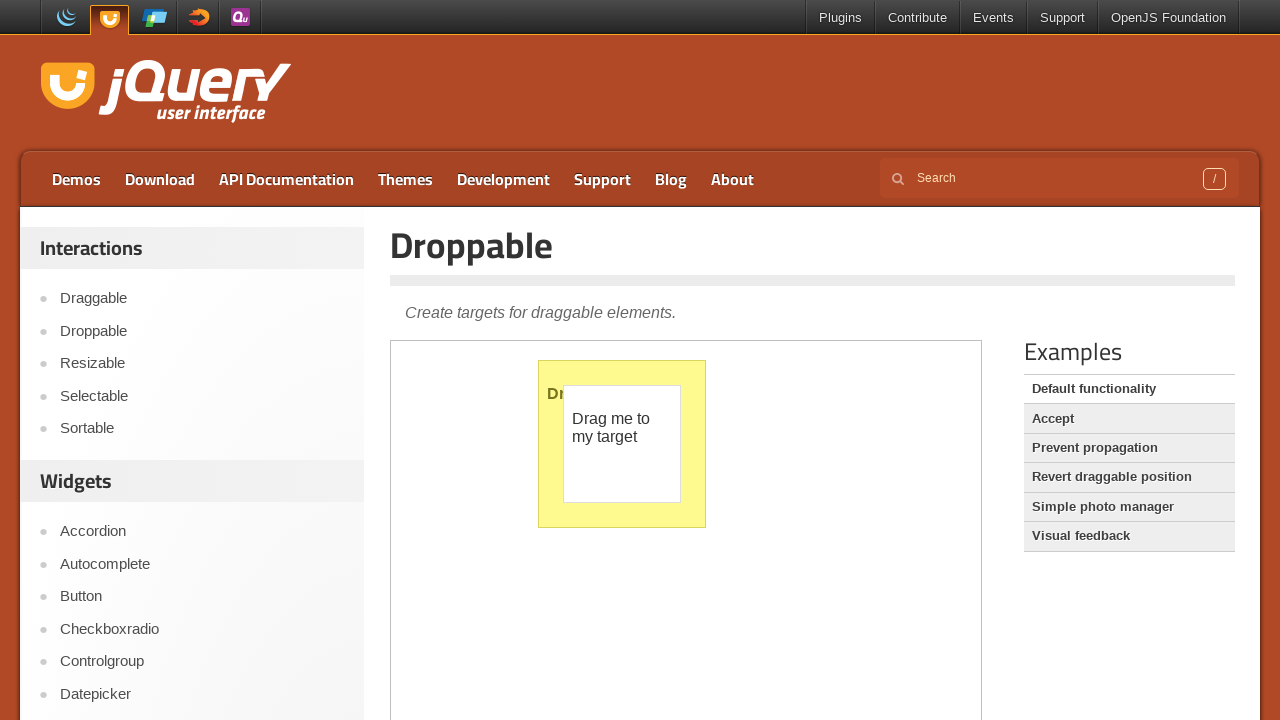

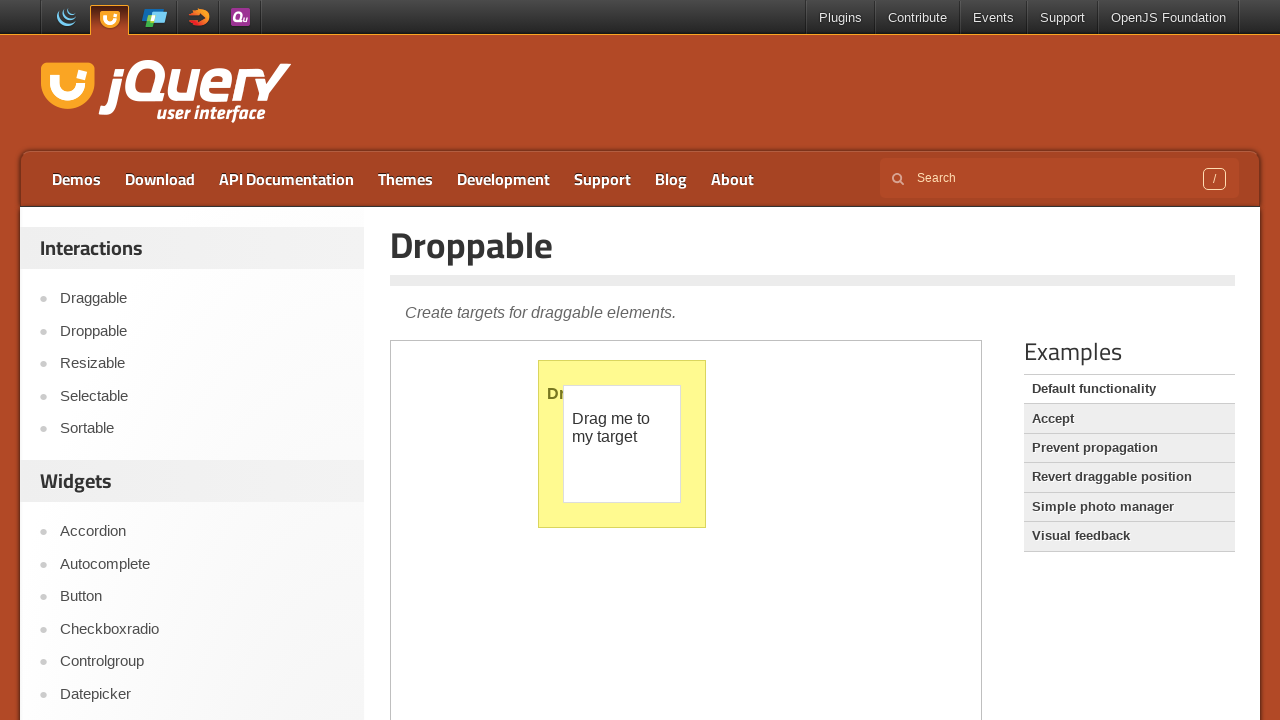